Tests window handle functionality by clicking a link that opens a new window, verifying content on the new window, then switching back to the original window and verifying its title.

Starting URL: https://the-internet.herokuapp.com/windows

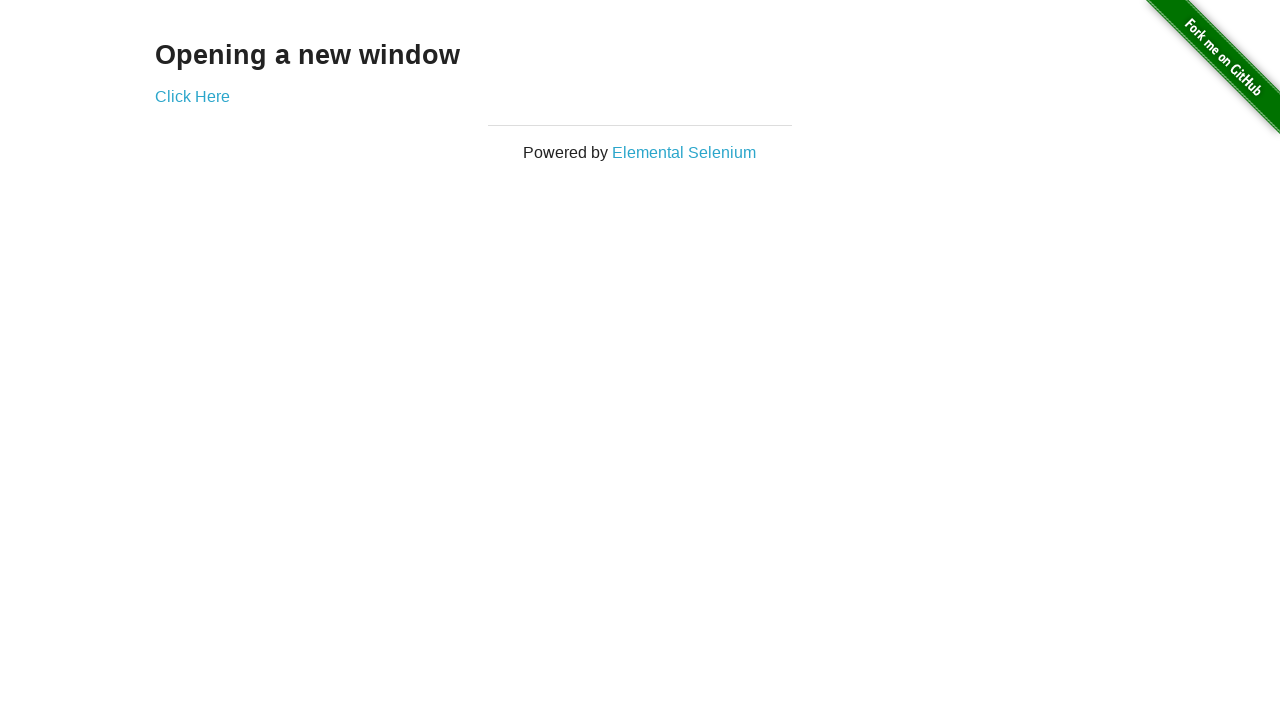

Waited for 'Opening a new window' heading to be visible
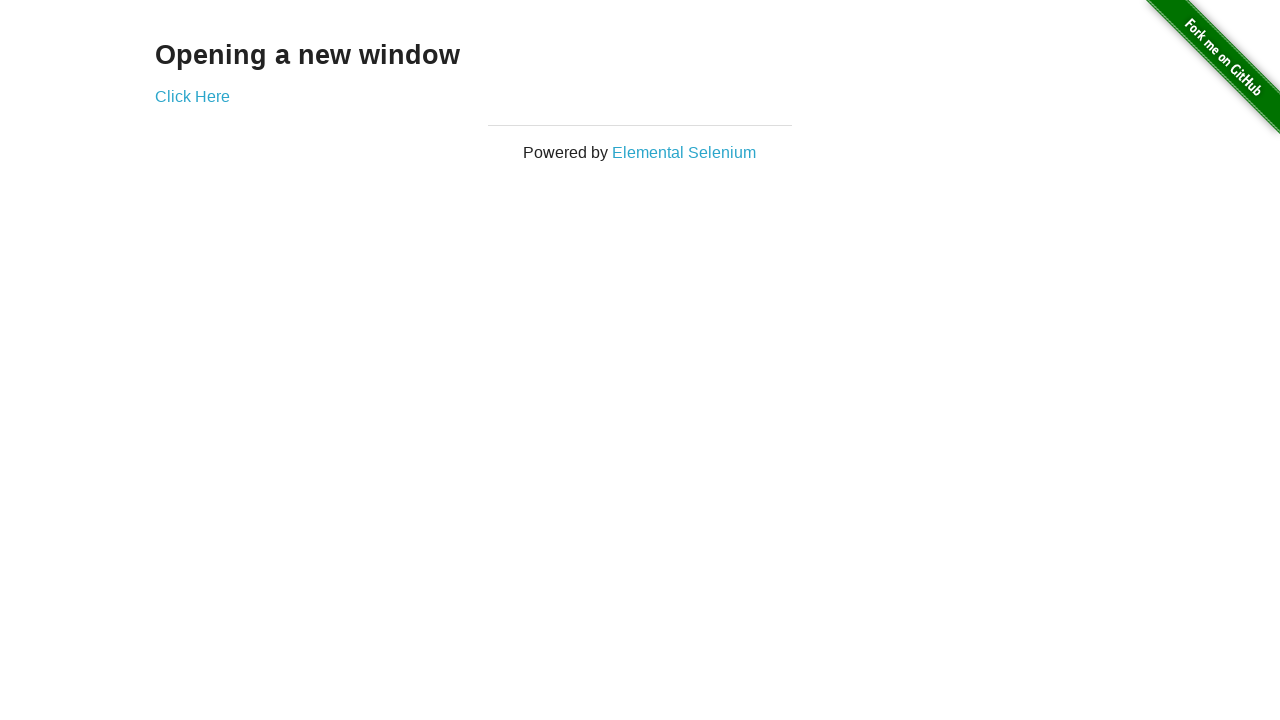

Verified page title contains 'The Internet'
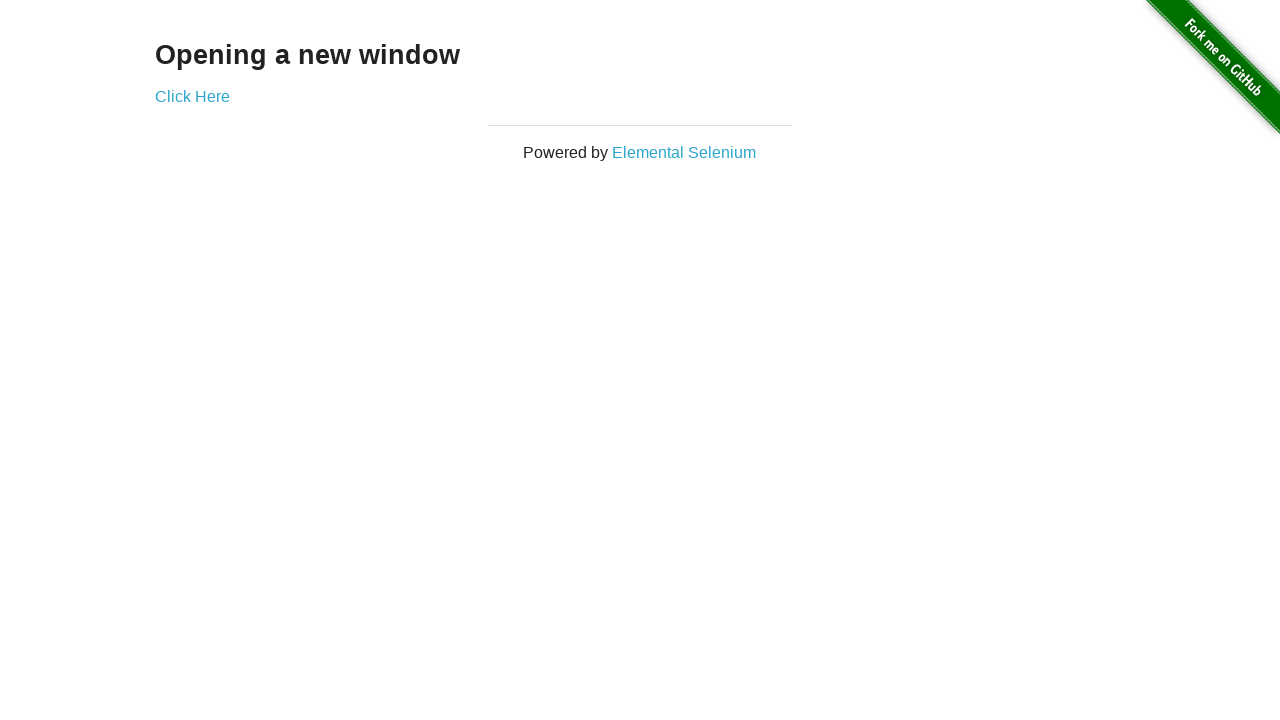

Clicked 'Click Here' link to open new window at (192, 96) on xpath=//*[text()='Click Here']
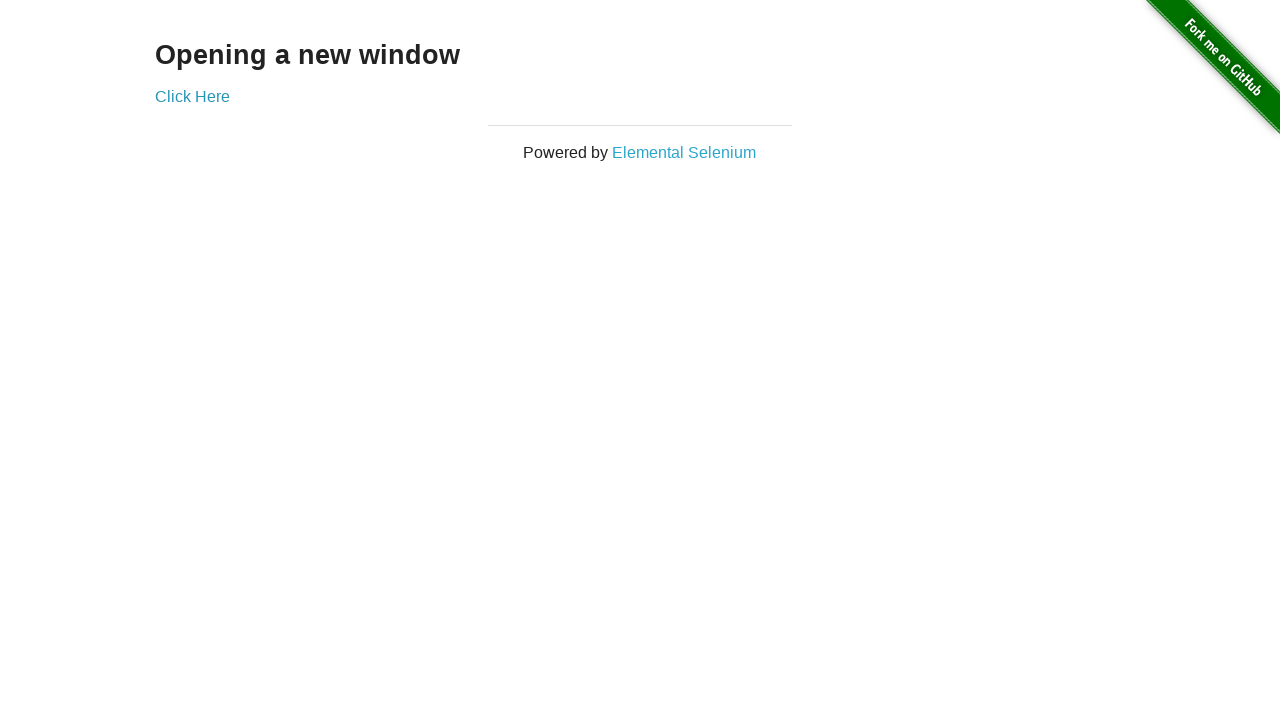

New window opened and loaded
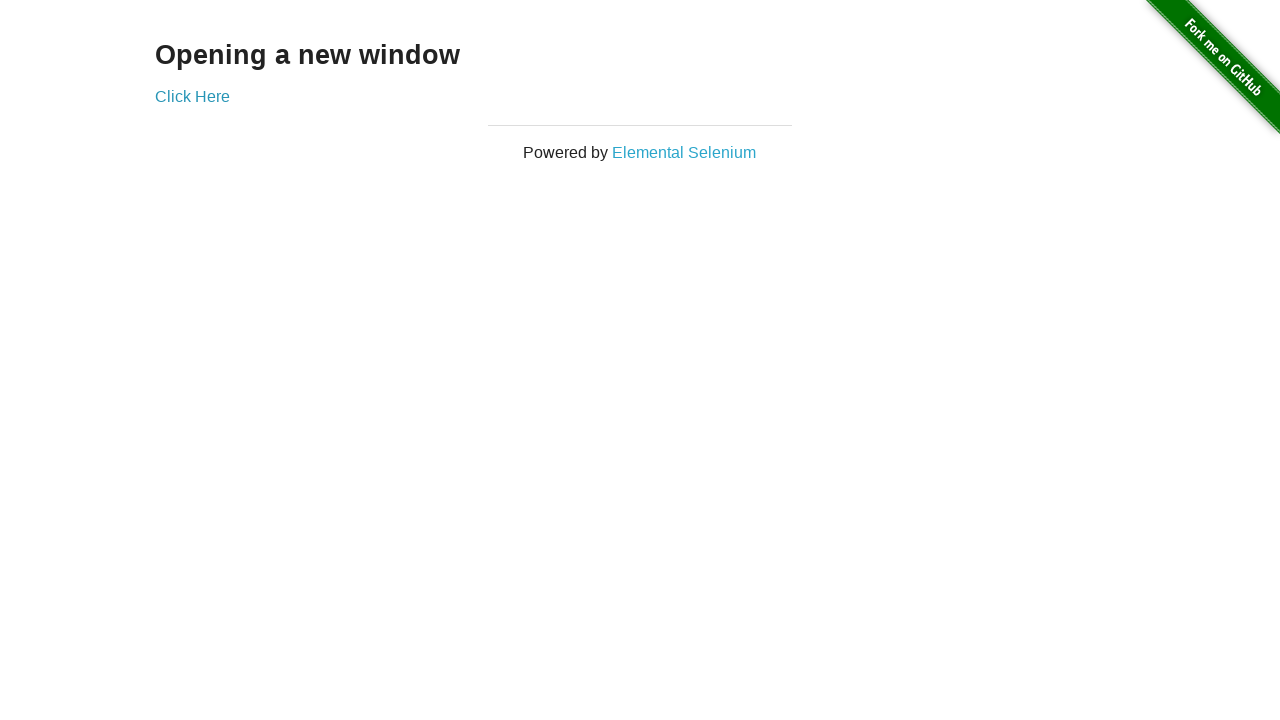

Verified new window title is 'New Window'
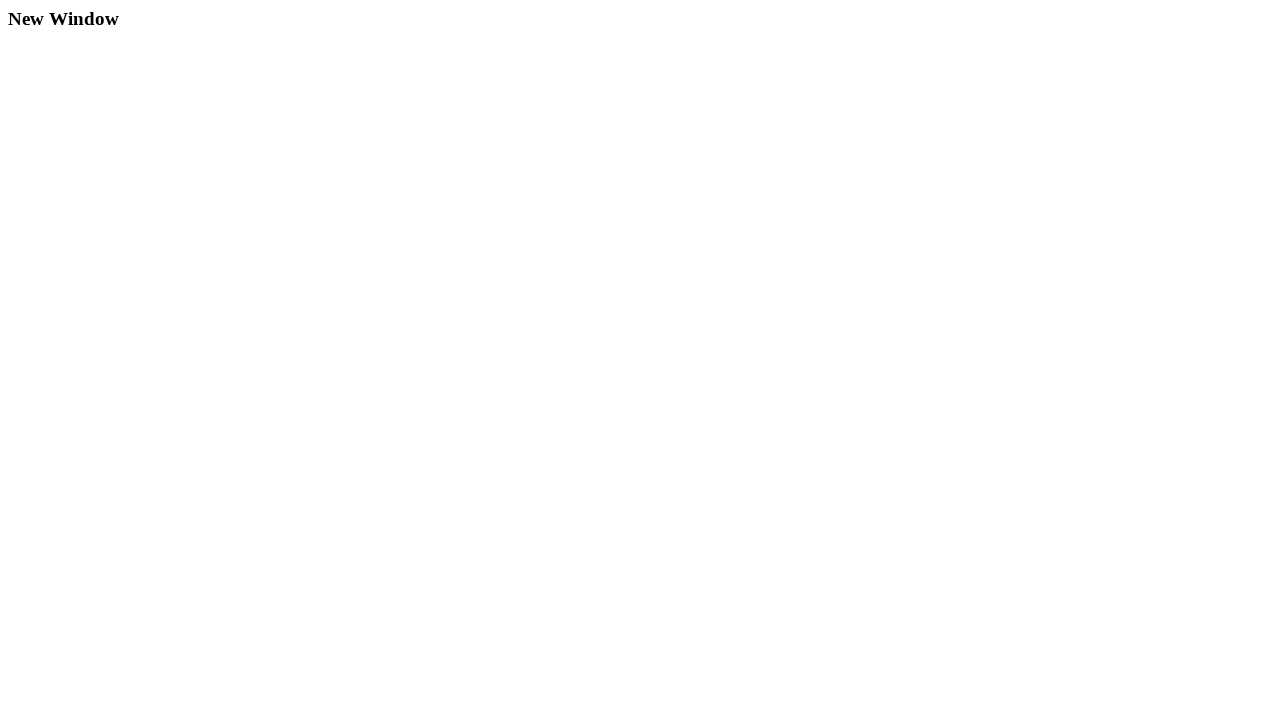

Verified 'New Window' heading is visible on new page
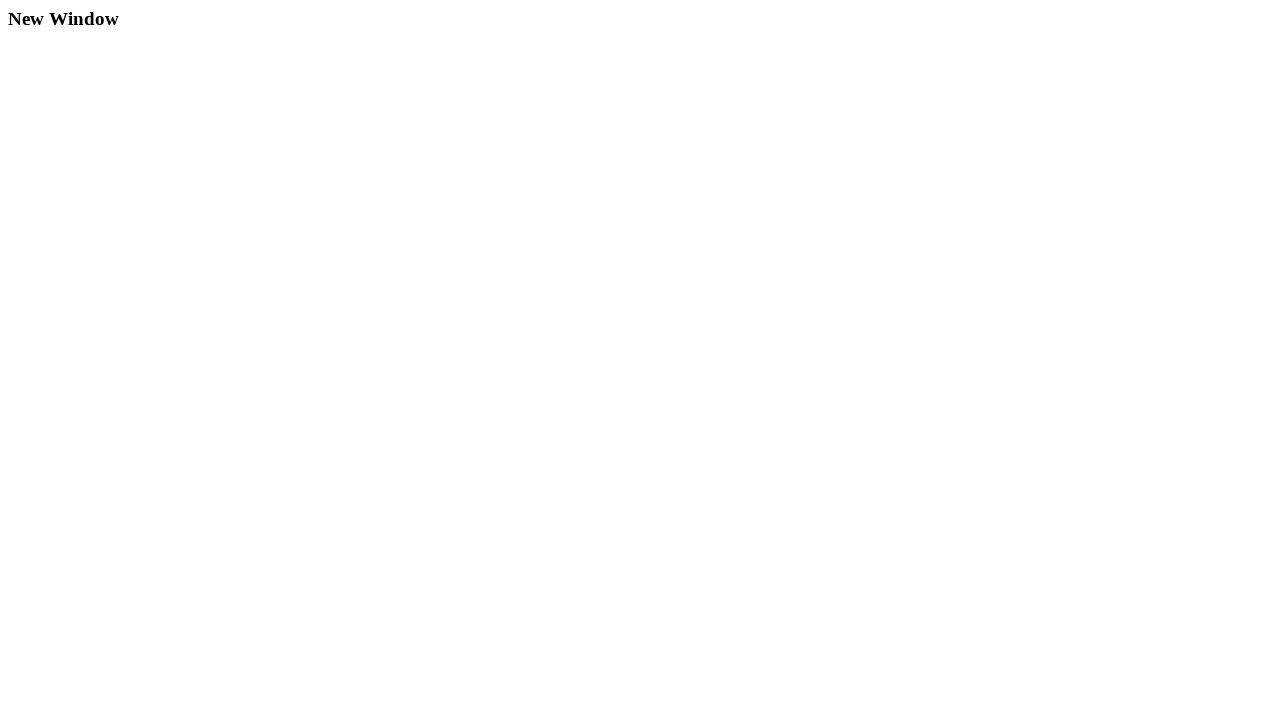

Switched back to original window
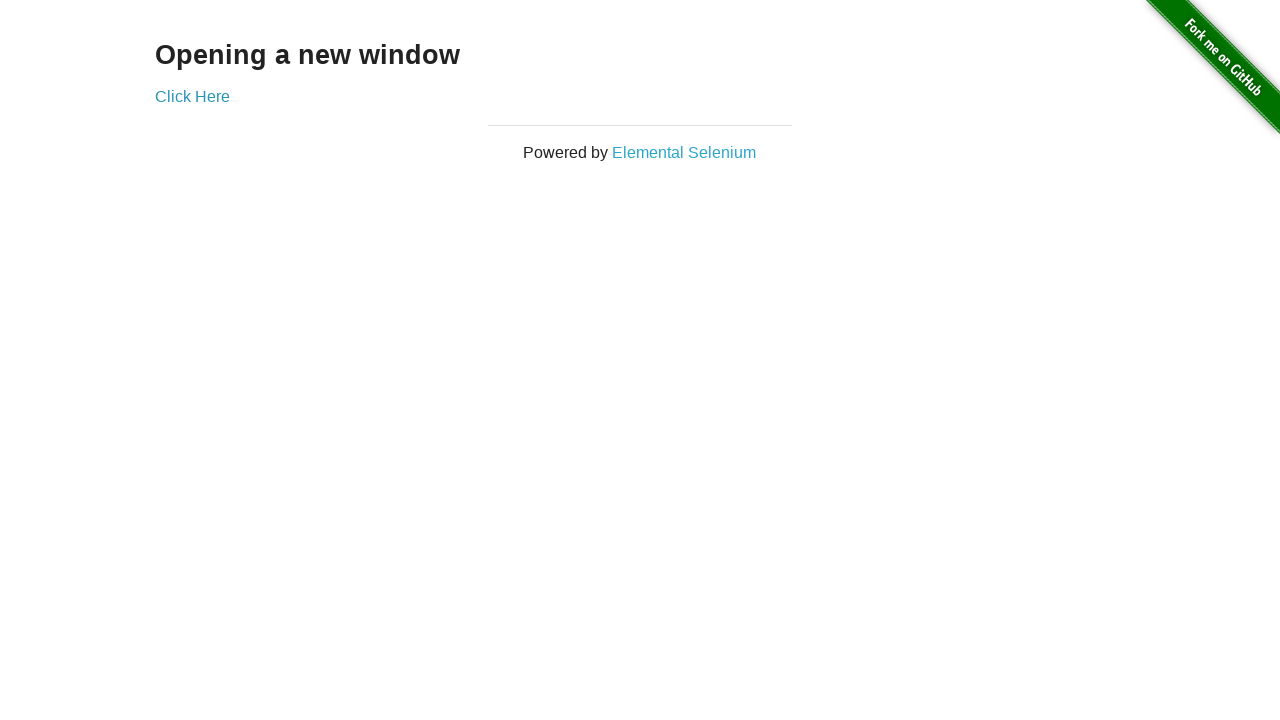

Verified original page title is 'The Internet'
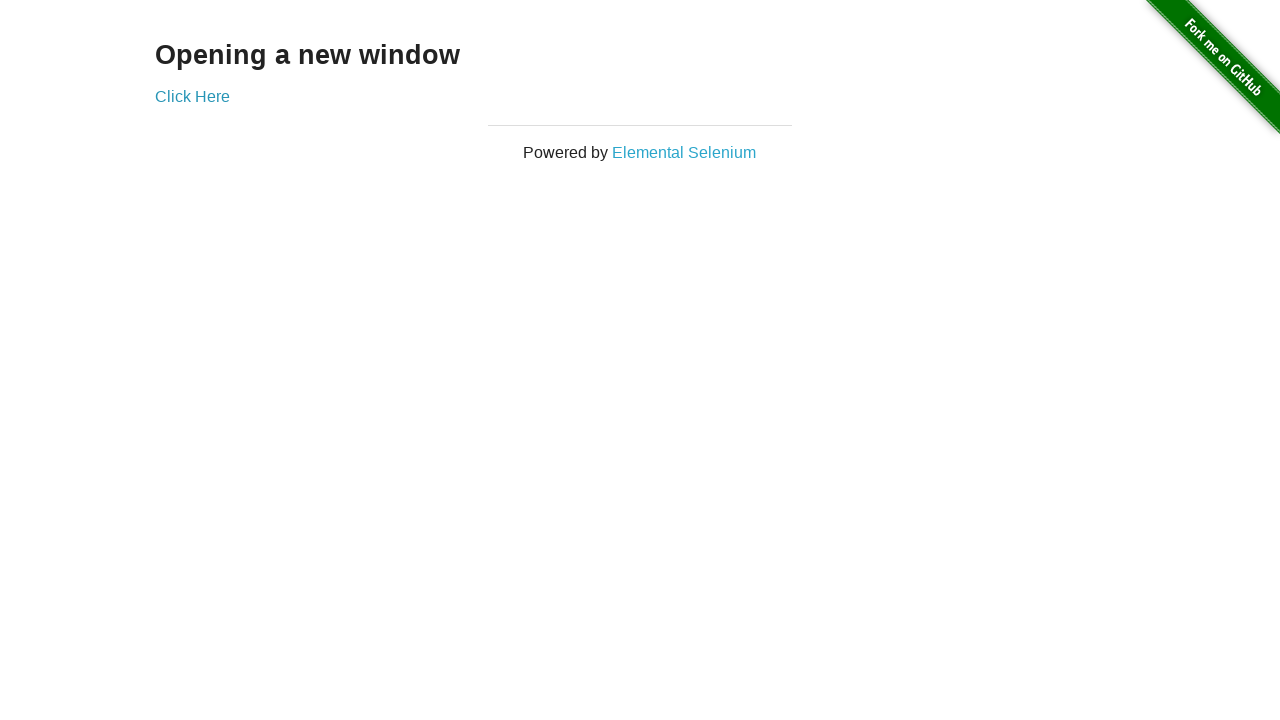

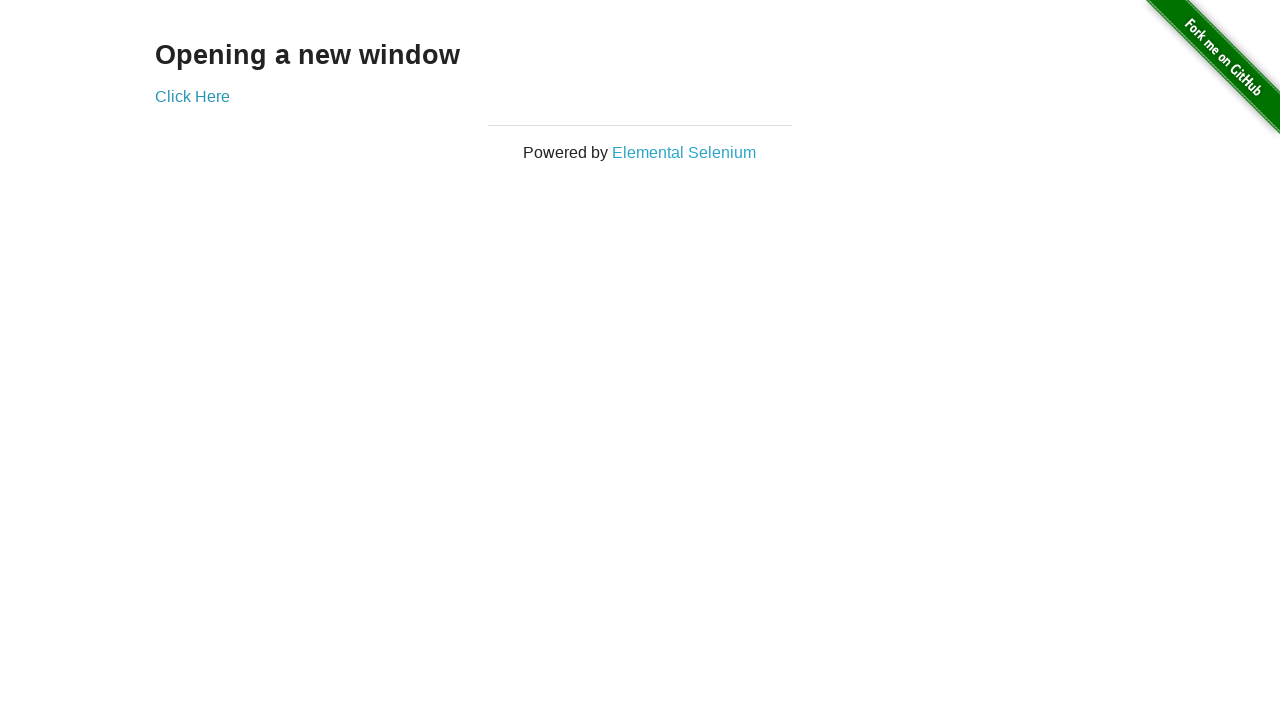